Tests a text box form on DemoQA by filling out name, email, current address, and permanent address fields, then submitting the form and verifying the output is displayed.

Starting URL: https://demoqa.com/text-box

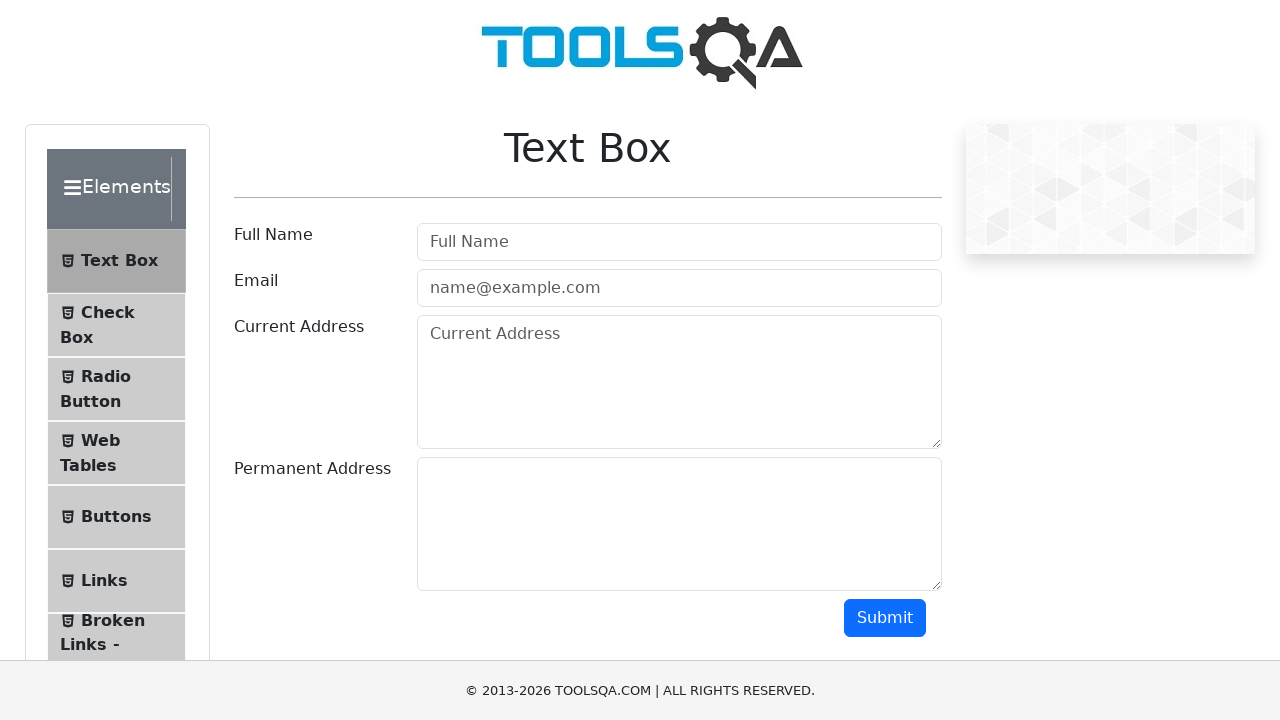

Cleared name field on #userName
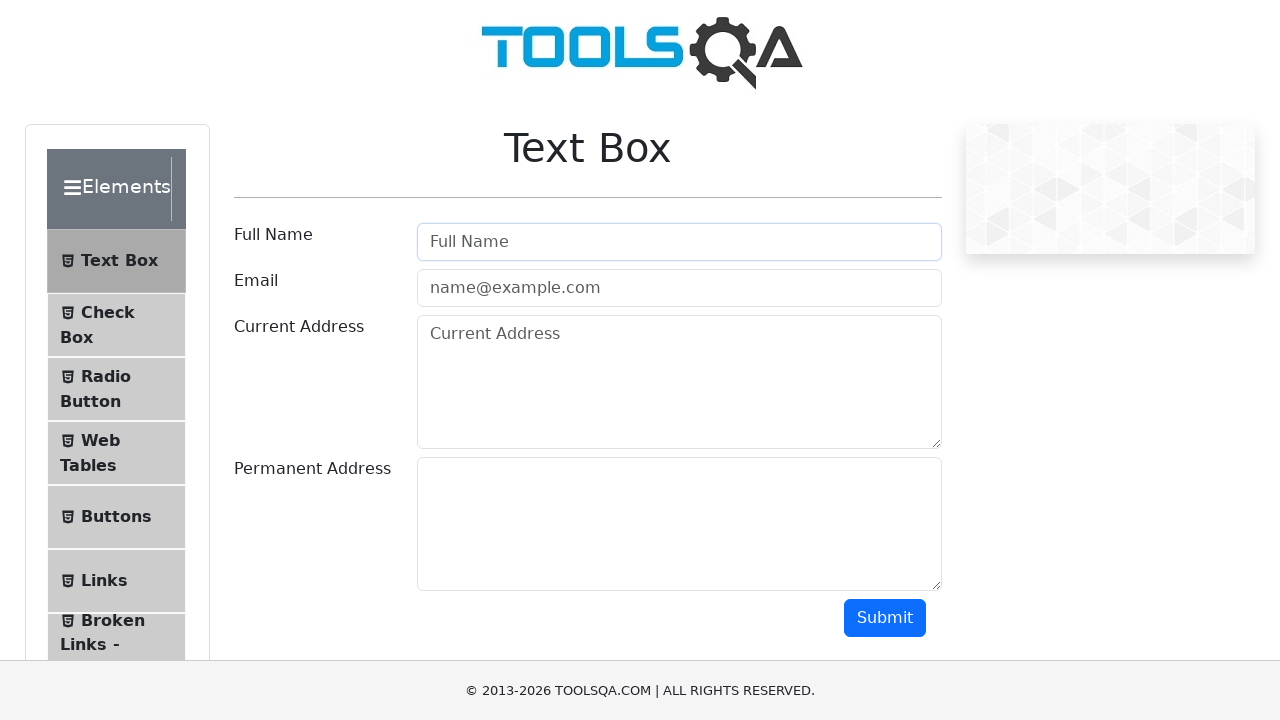

Filled name field with 'Alex Johnson' on #userName
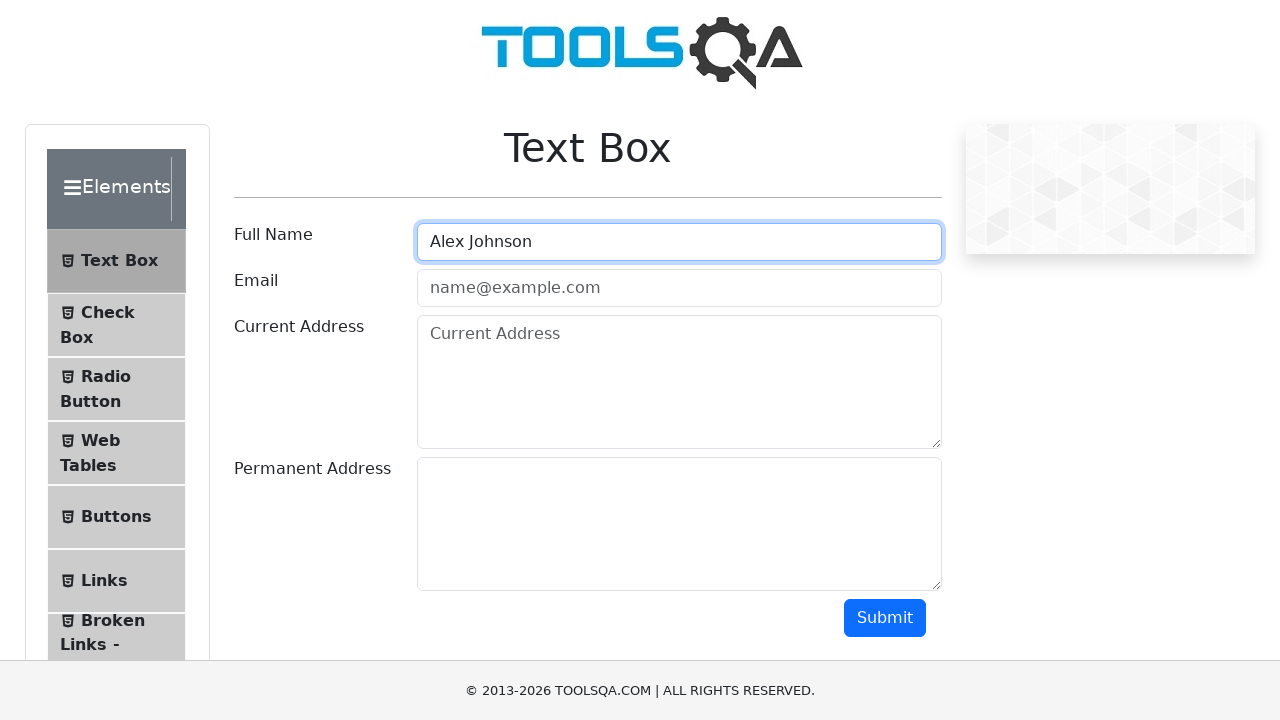

Cleared email field on #userEmail
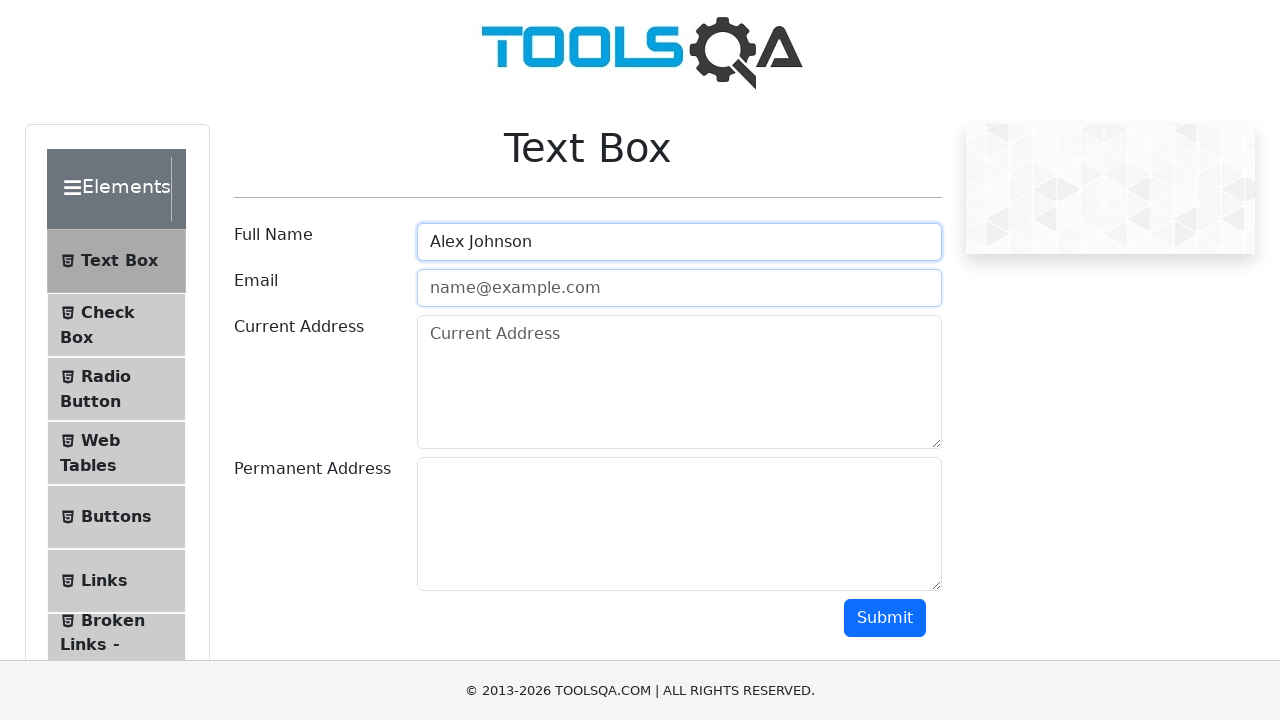

Filled email field with 'alex.johnson@testmail.com' on #userEmail
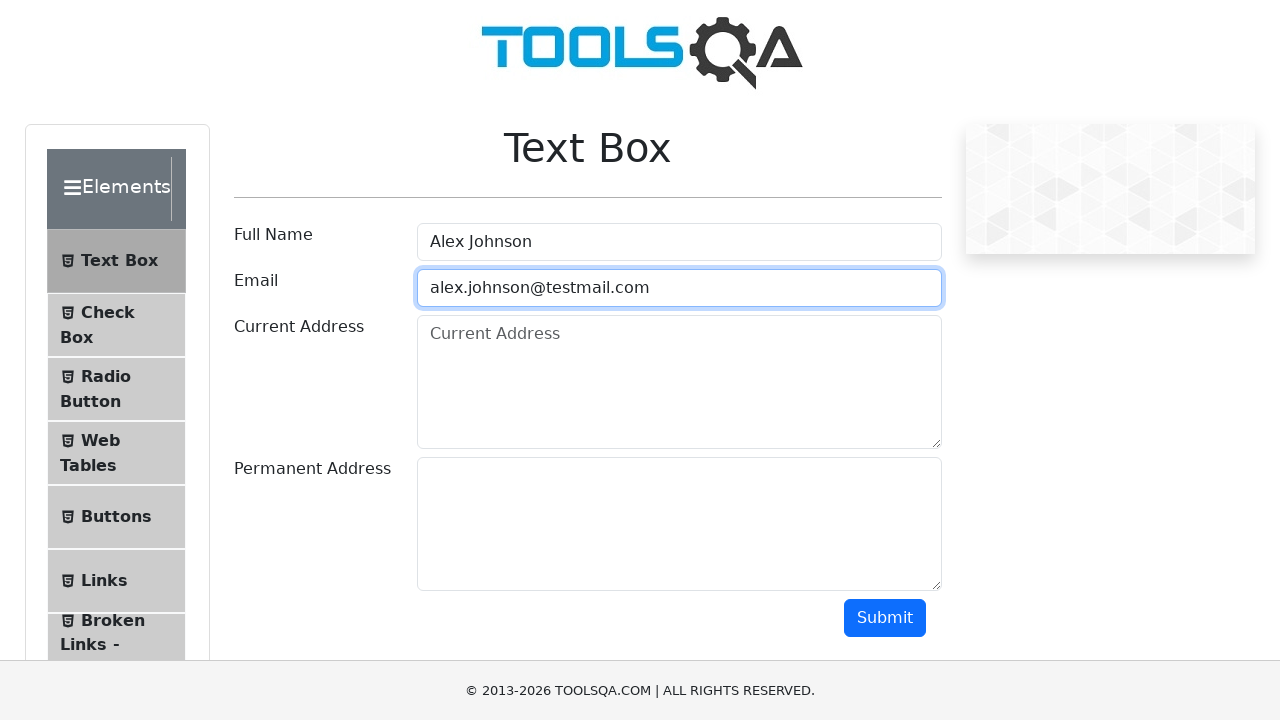

Cleared current address field on #currentAddress
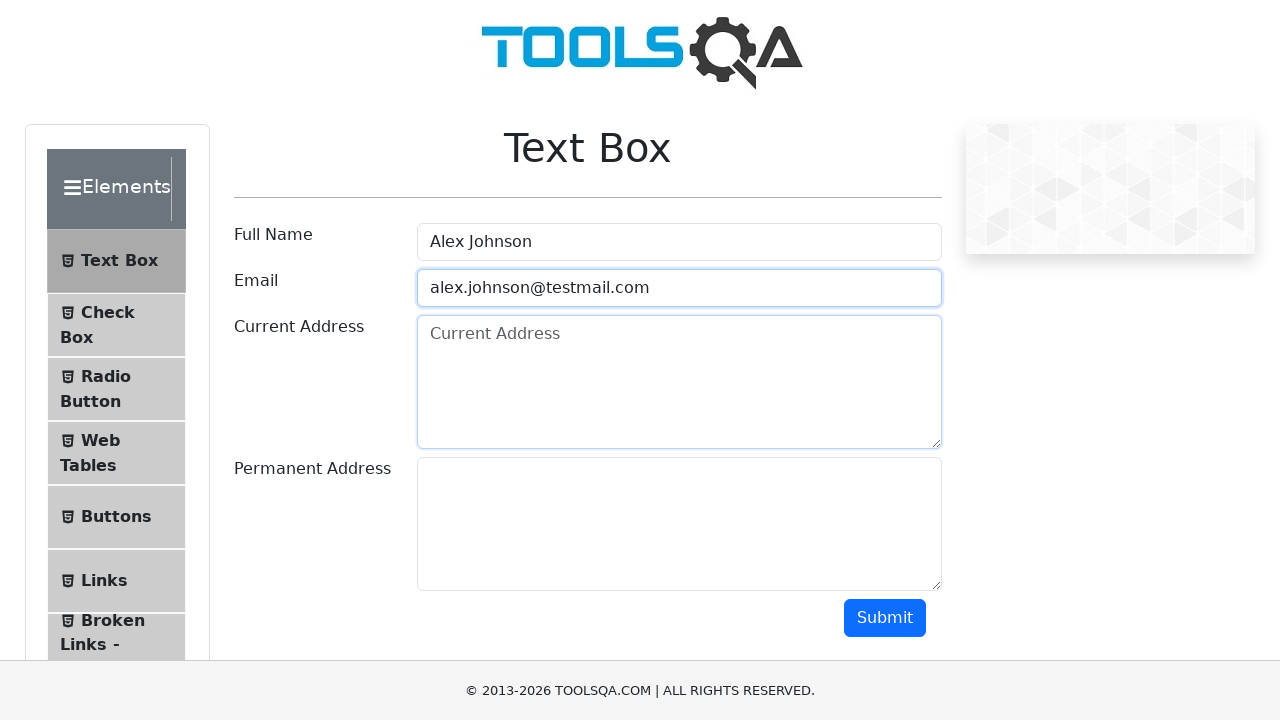

Filled current address field with '123 Main Street, City, State 12345' on #currentAddress
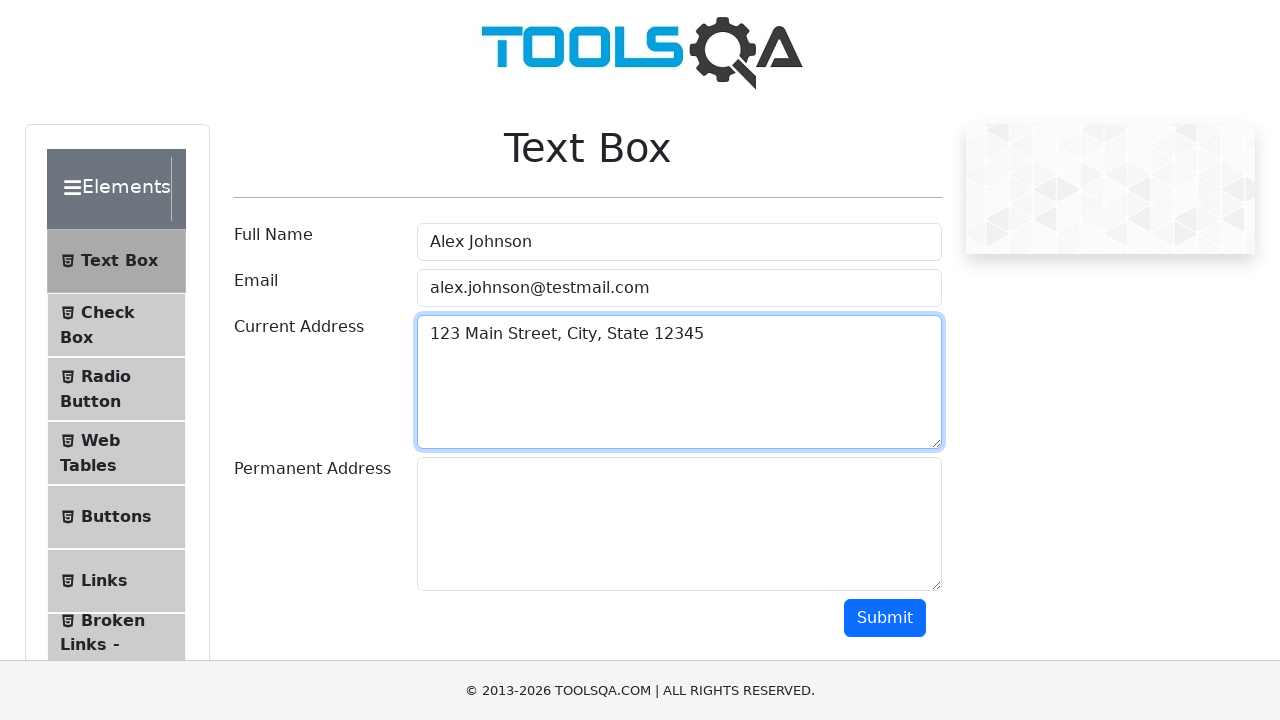

Cleared permanent address field on #permanentAddress
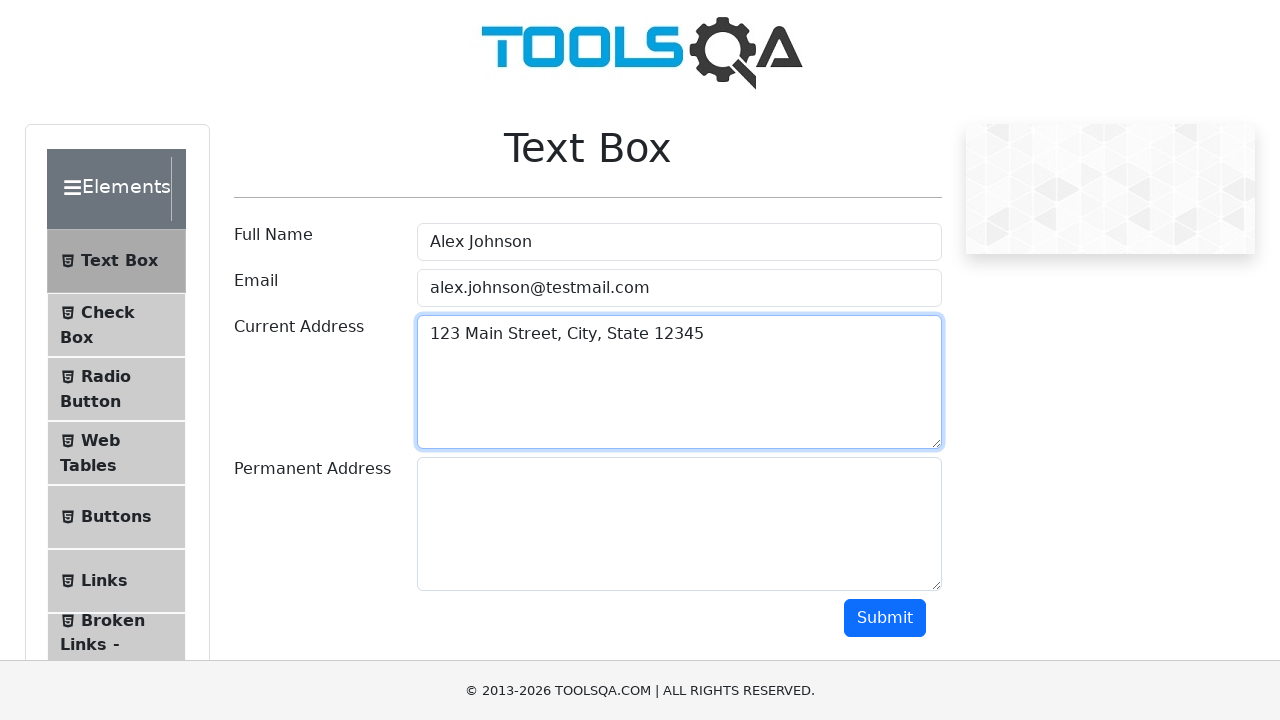

Filled permanent address field with '456 Oak Avenue, Town, State 67890' on #permanentAddress
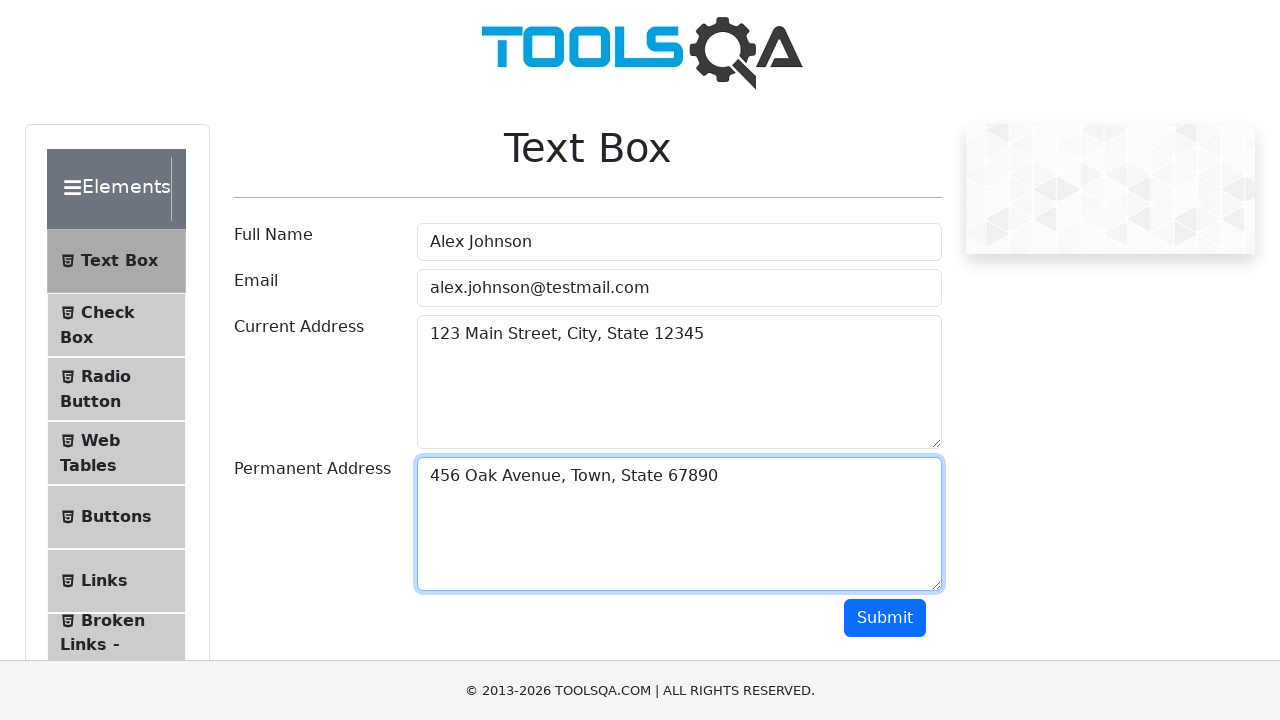

Clicked submit button at (885, 618) on #submit
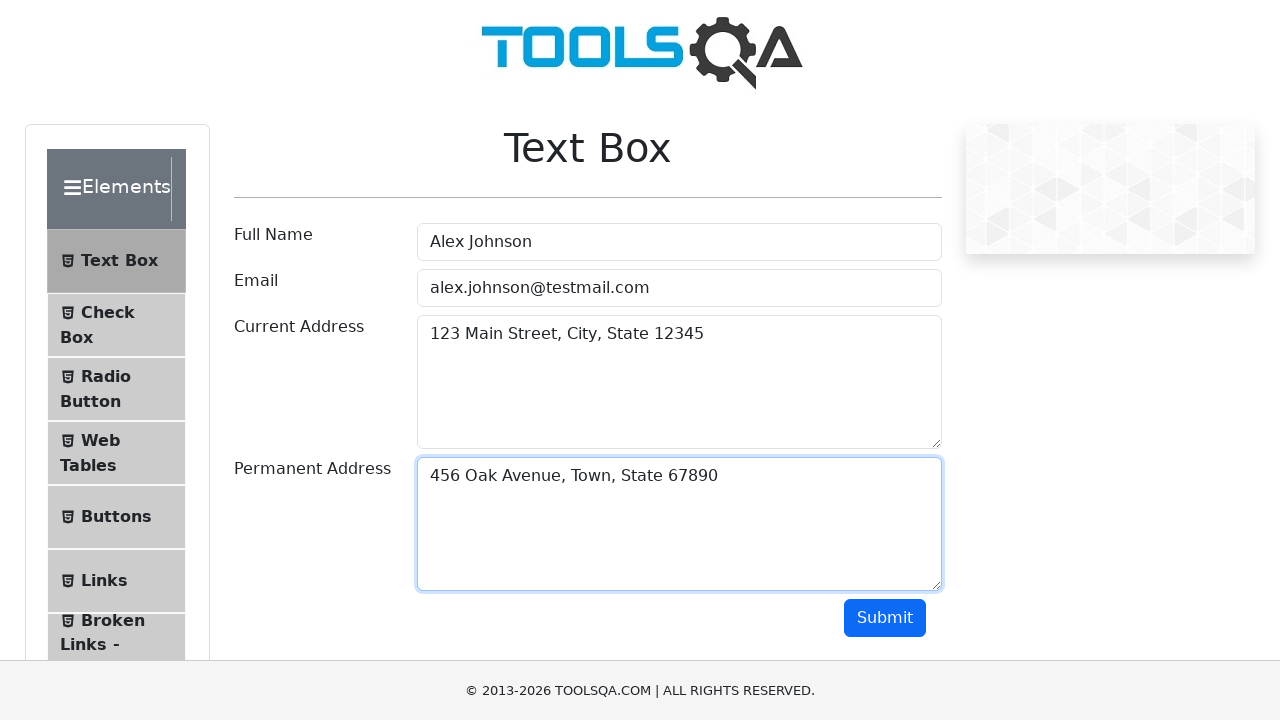

Form submission results displayed
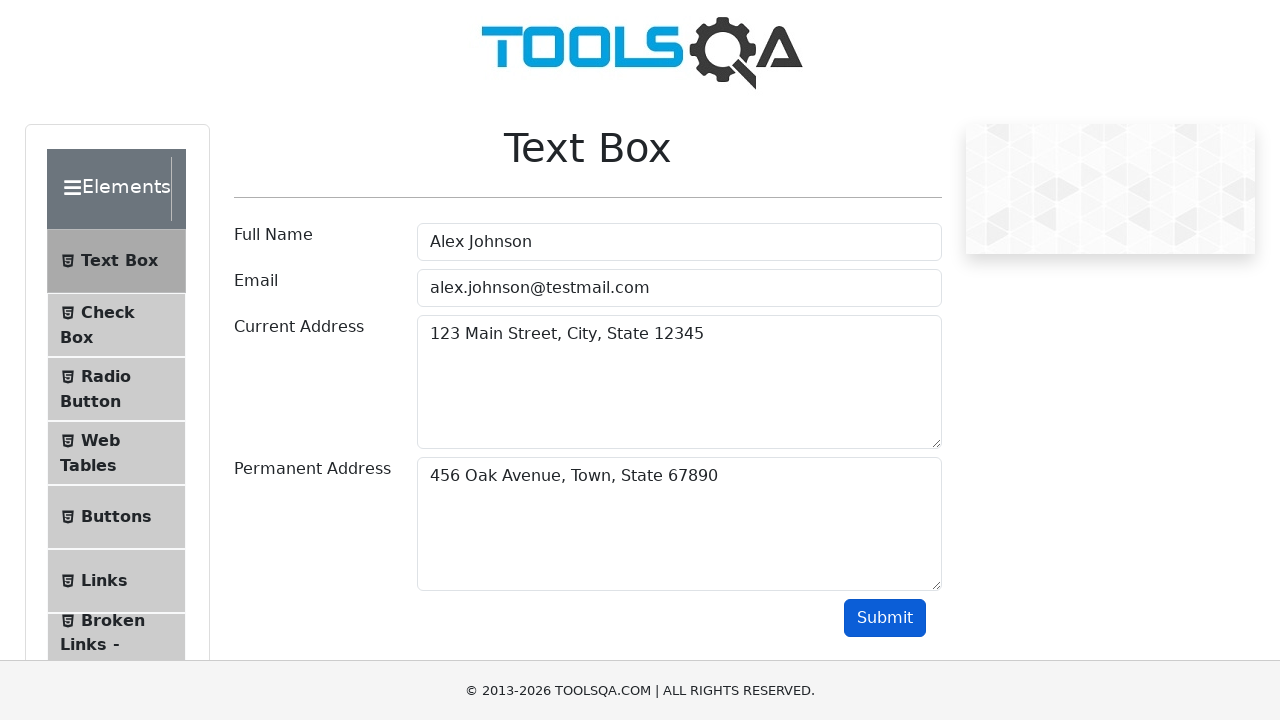

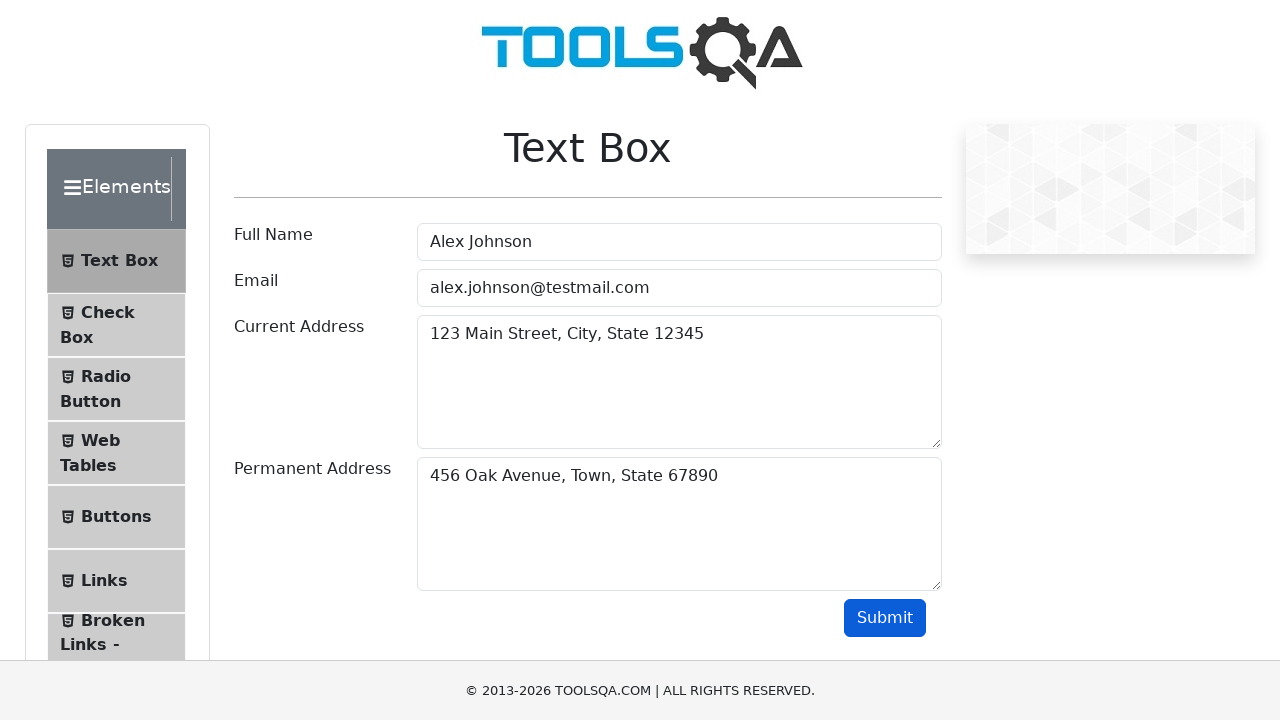